Fills in phone number and amount in a payment form and submits it

Starting URL: https://www.mts.by/

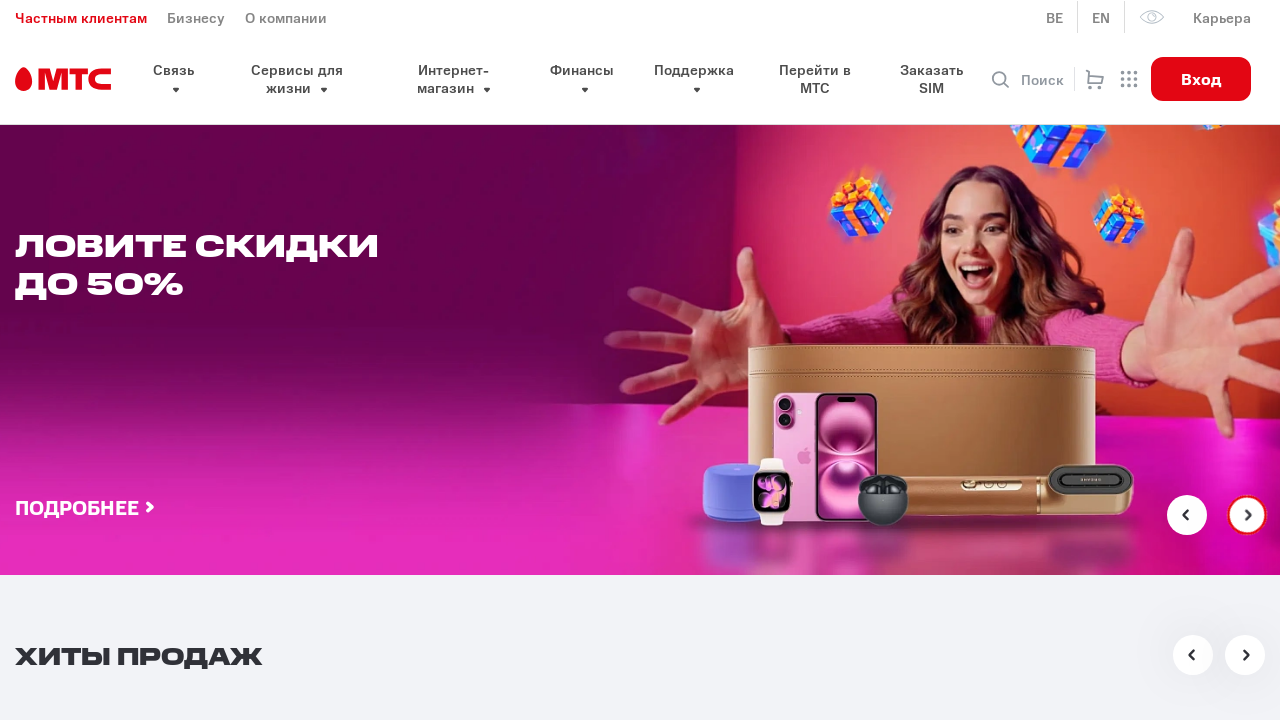

Filled phone number field with '297777777' on input#connection-phone
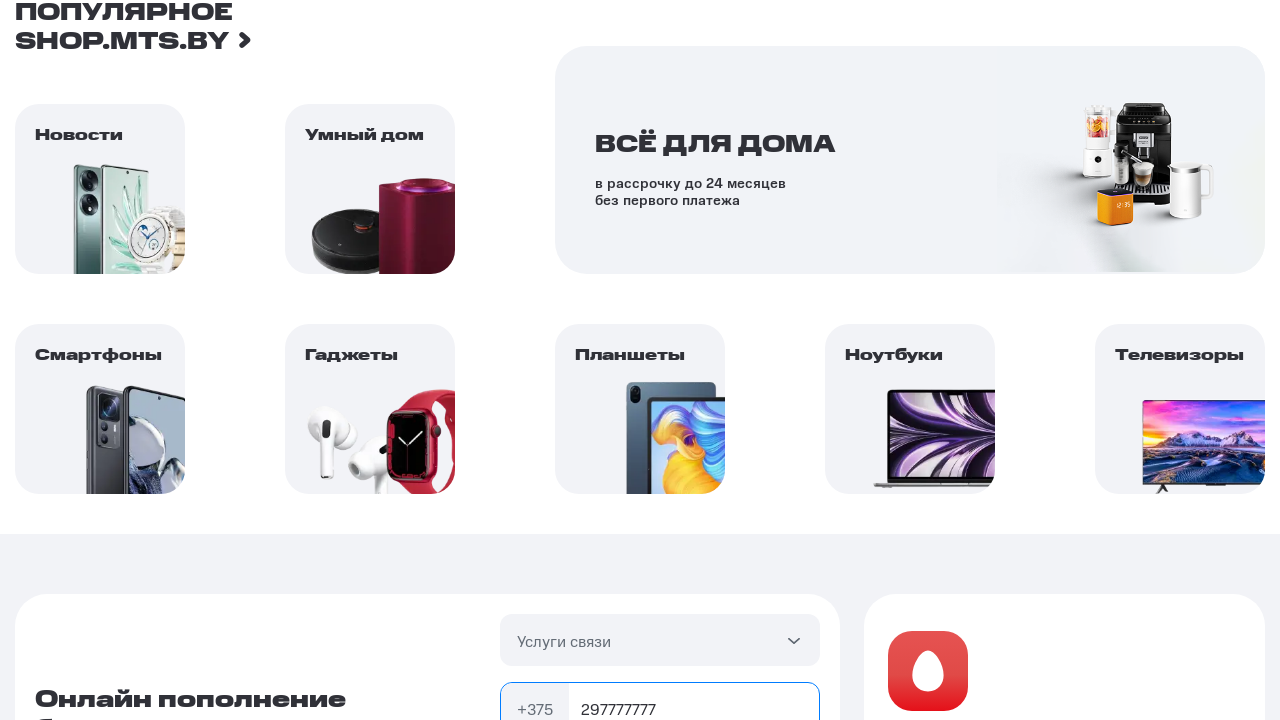

Filled amount field with '1' on input#connection-sum
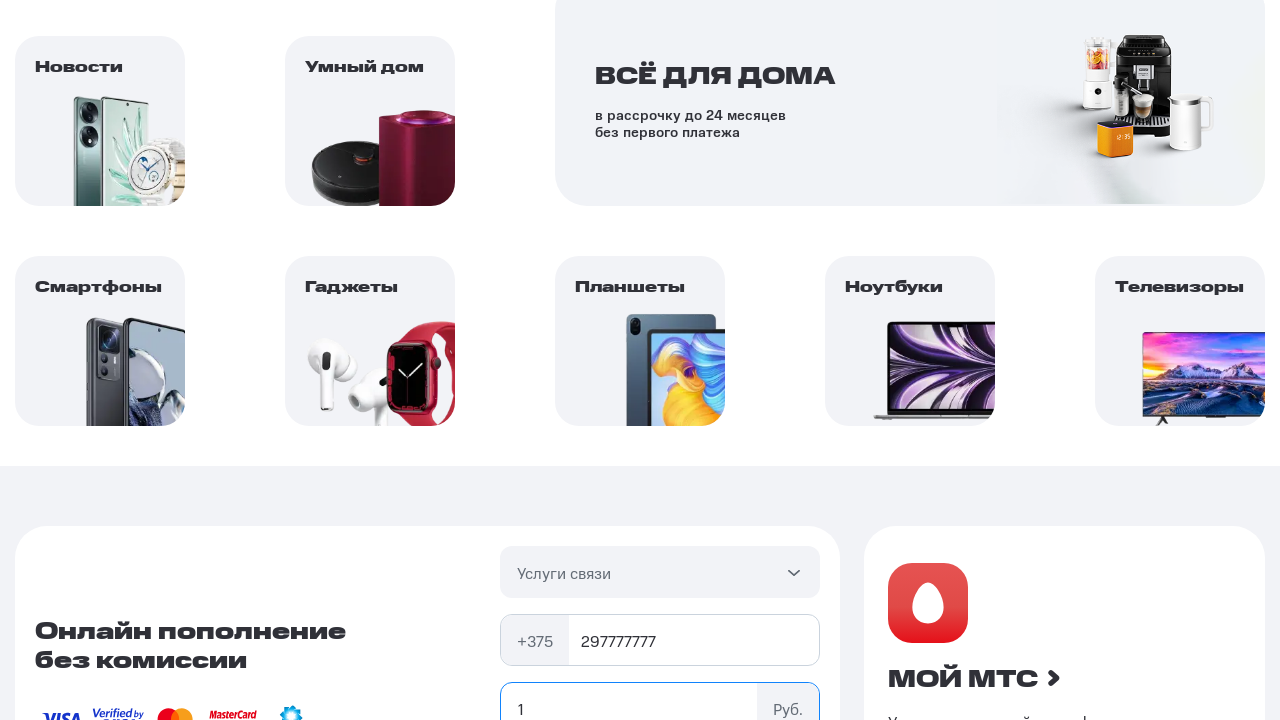

Clicked submit button to submit payment form at (660, 361) on form#pay-connection button[type='submit']
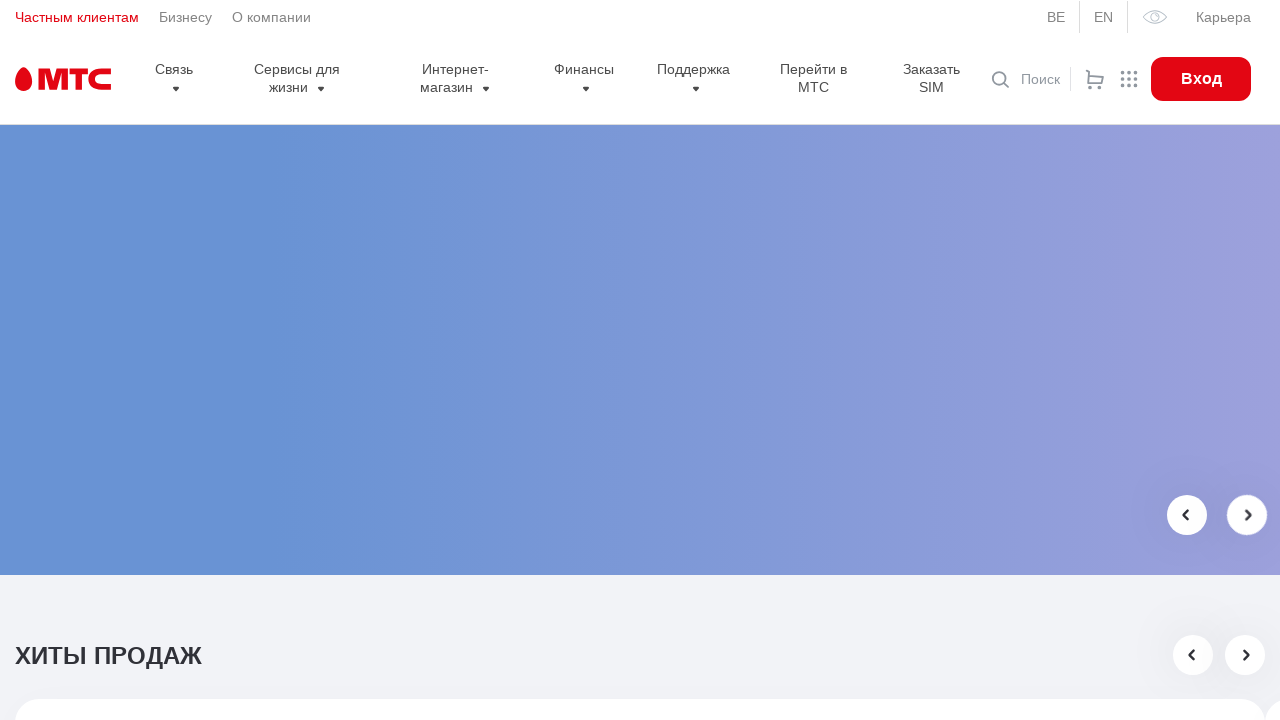

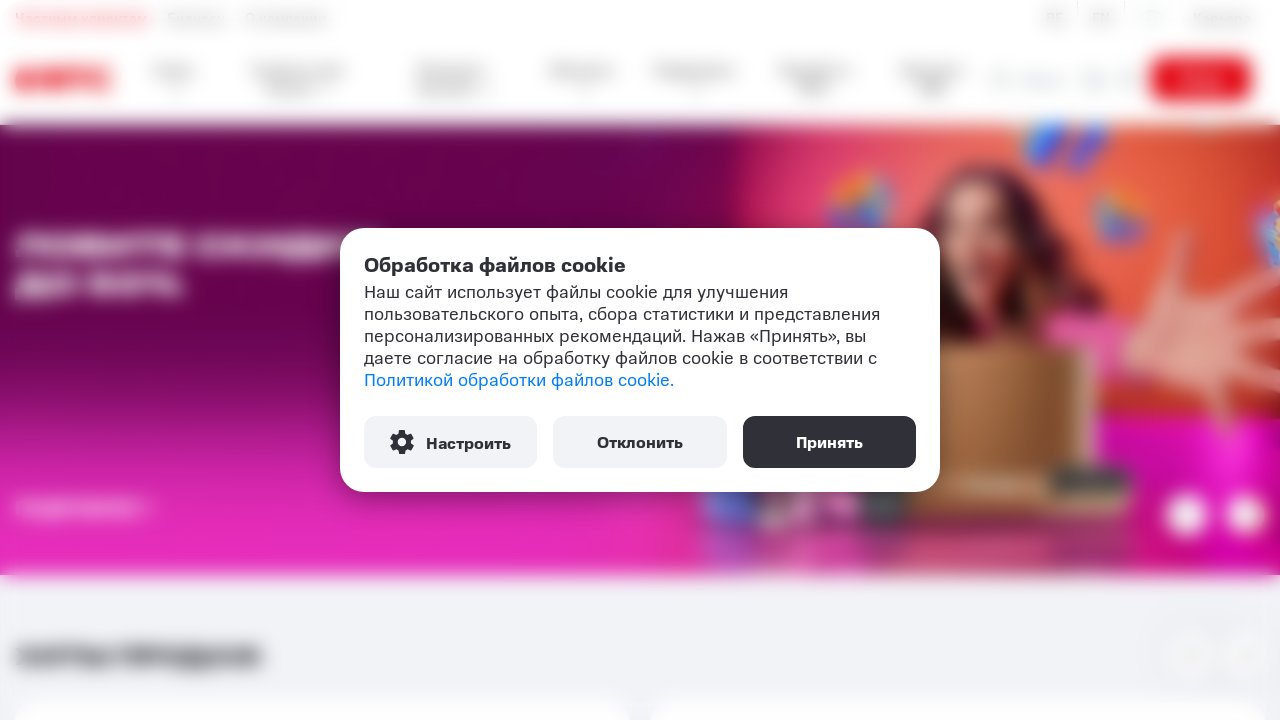